Tests infinite scroll functionality by scrolling to the bottom of the page multiple times to trigger content loading

Starting URL: http://the-internet.herokuapp.com/infinite_scroll

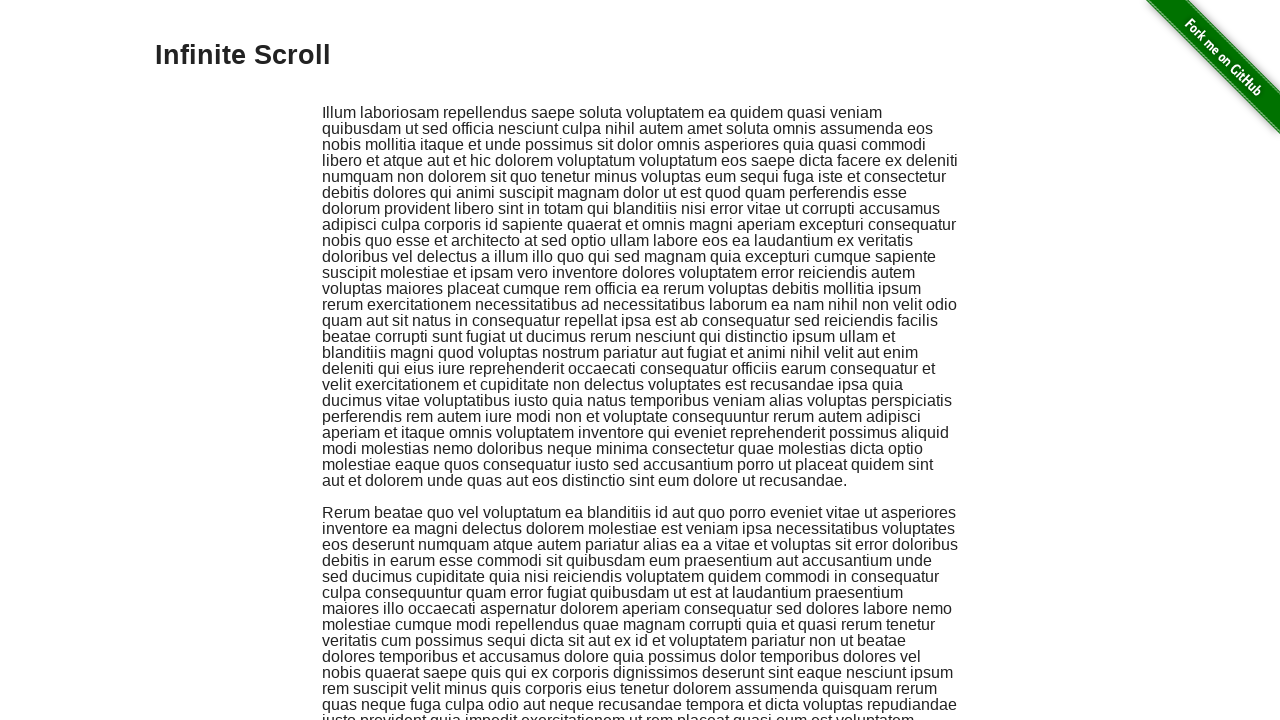

Pressed End key to scroll to bottom (iteration 1)
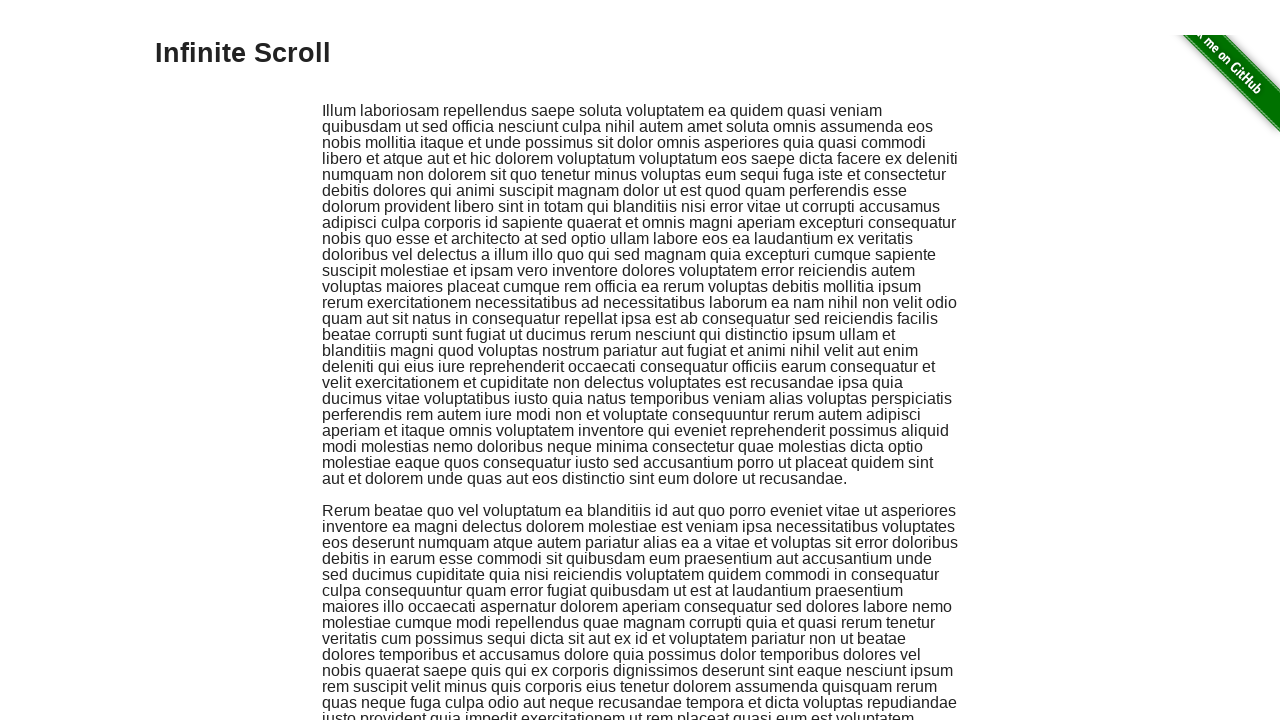

Waited 1 second for new content to load via infinite scroll
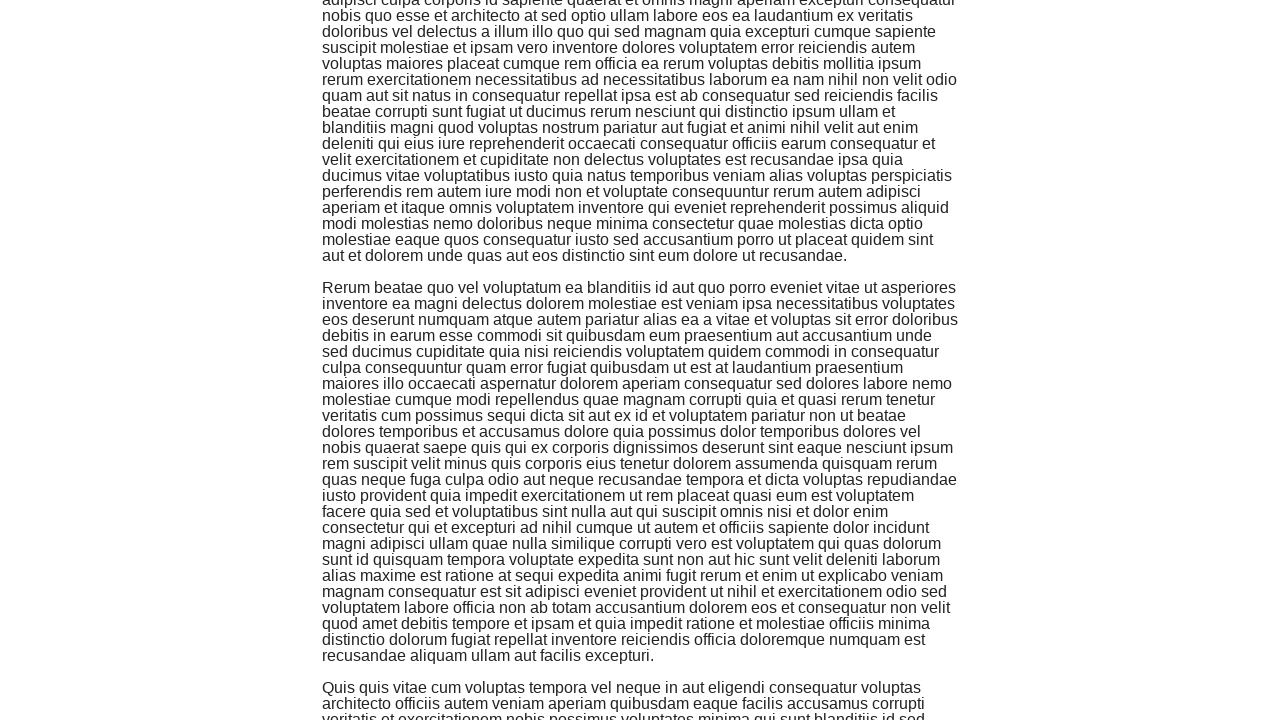

Pressed End key to scroll to bottom (iteration 2)
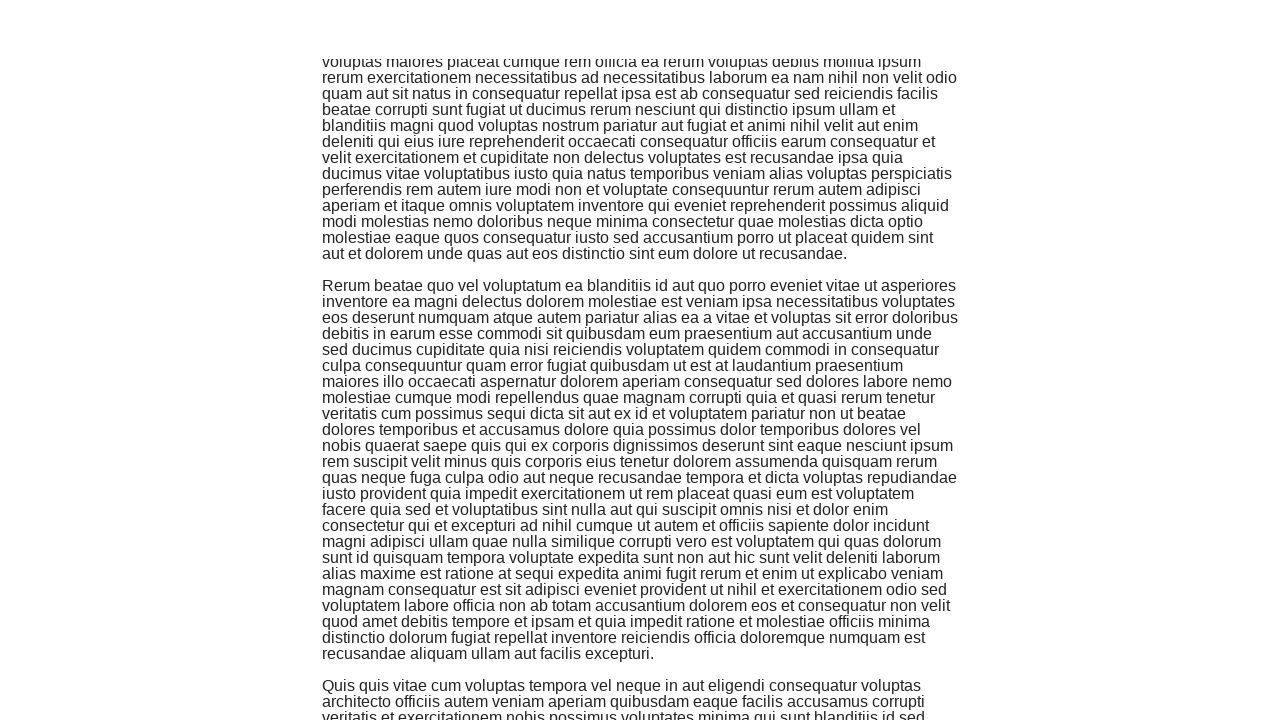

Waited 1 second for new content to load via infinite scroll
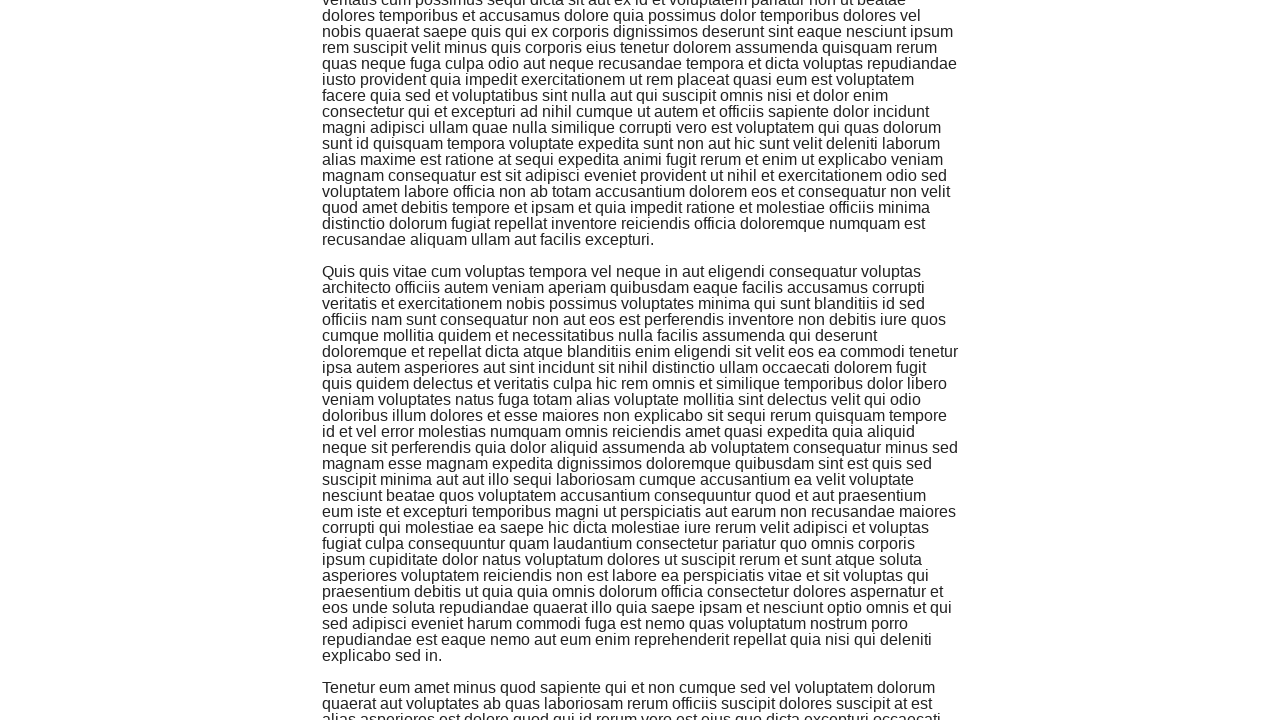

Pressed End key to scroll to bottom (iteration 3)
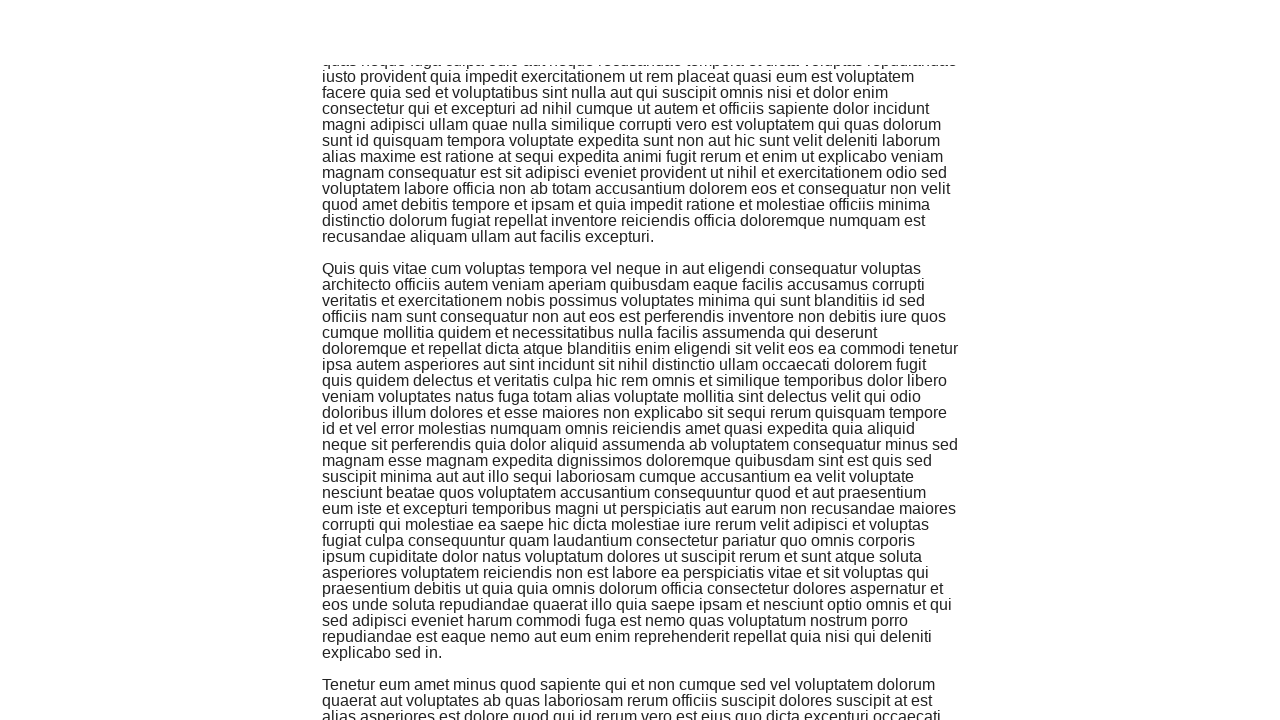

Waited 1 second for new content to load via infinite scroll
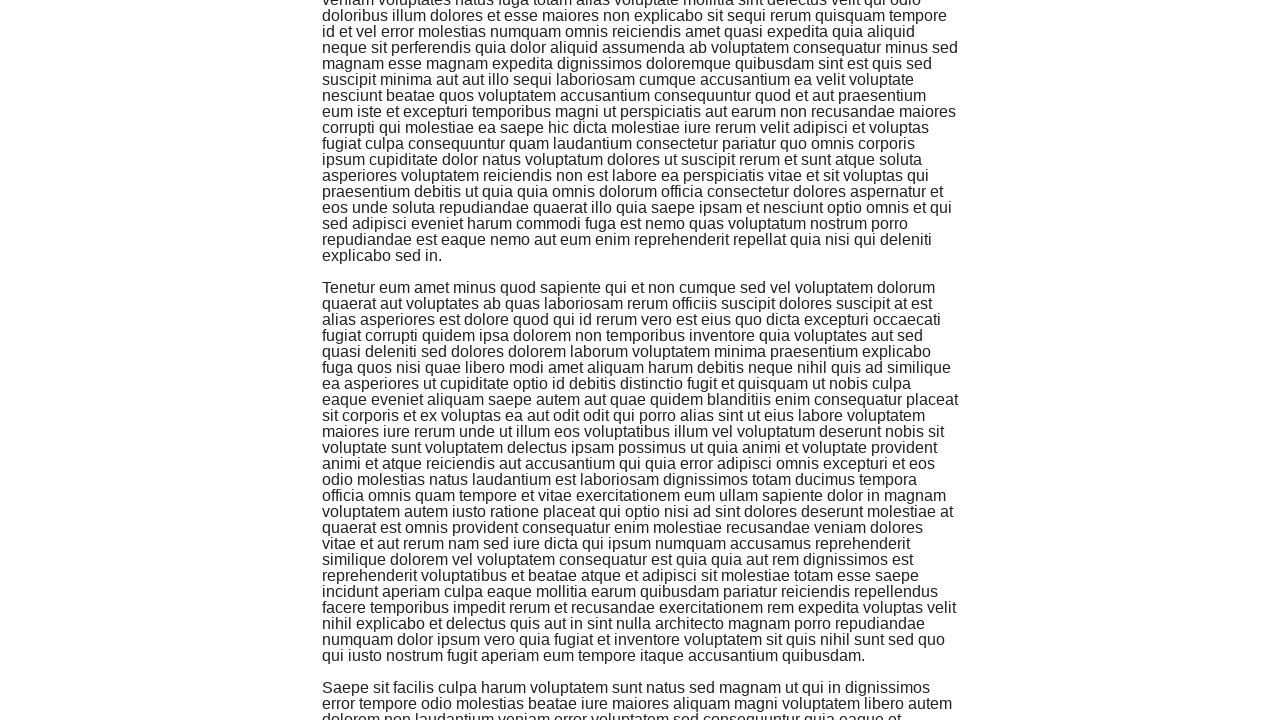

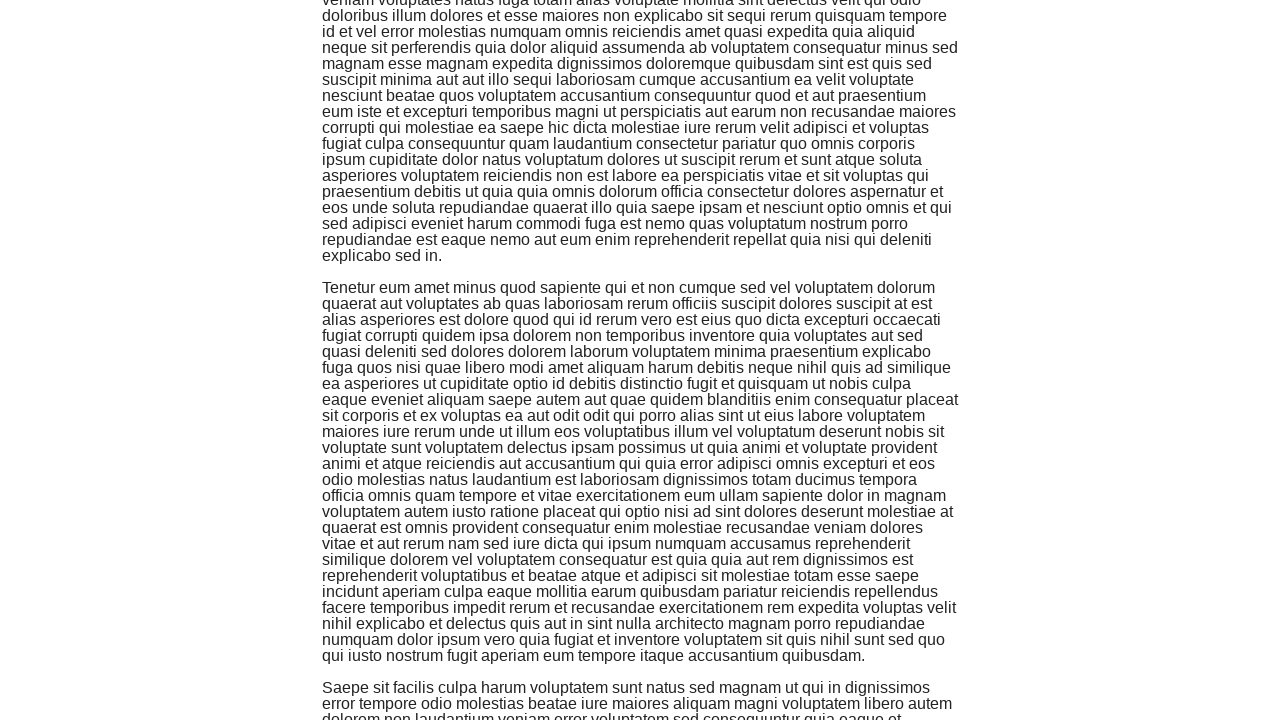